Tests the complete flight booking flow on BlazeDemo by selecting departure and destination cities, choosing a flight, filling in passenger and payment details, and completing the purchase.

Starting URL: https://blazedemo.com/

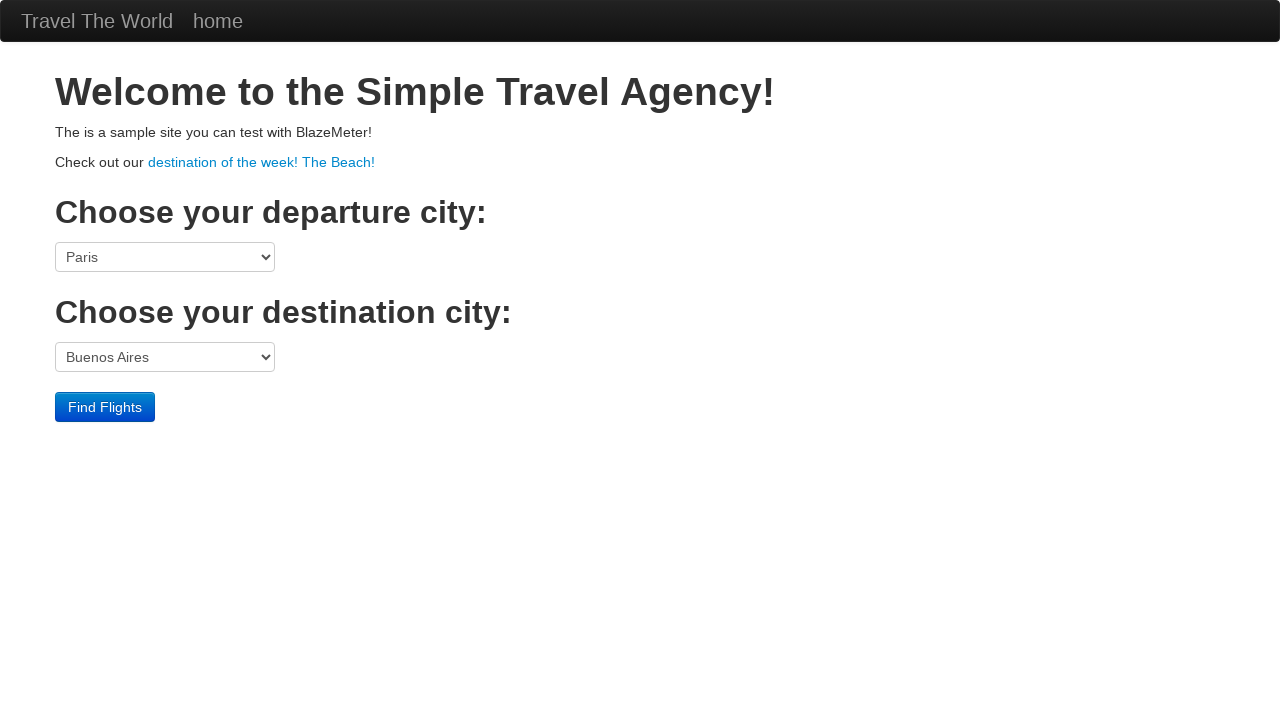

Clicked departure city dropdown at (165, 257) on select[name='fromPort']
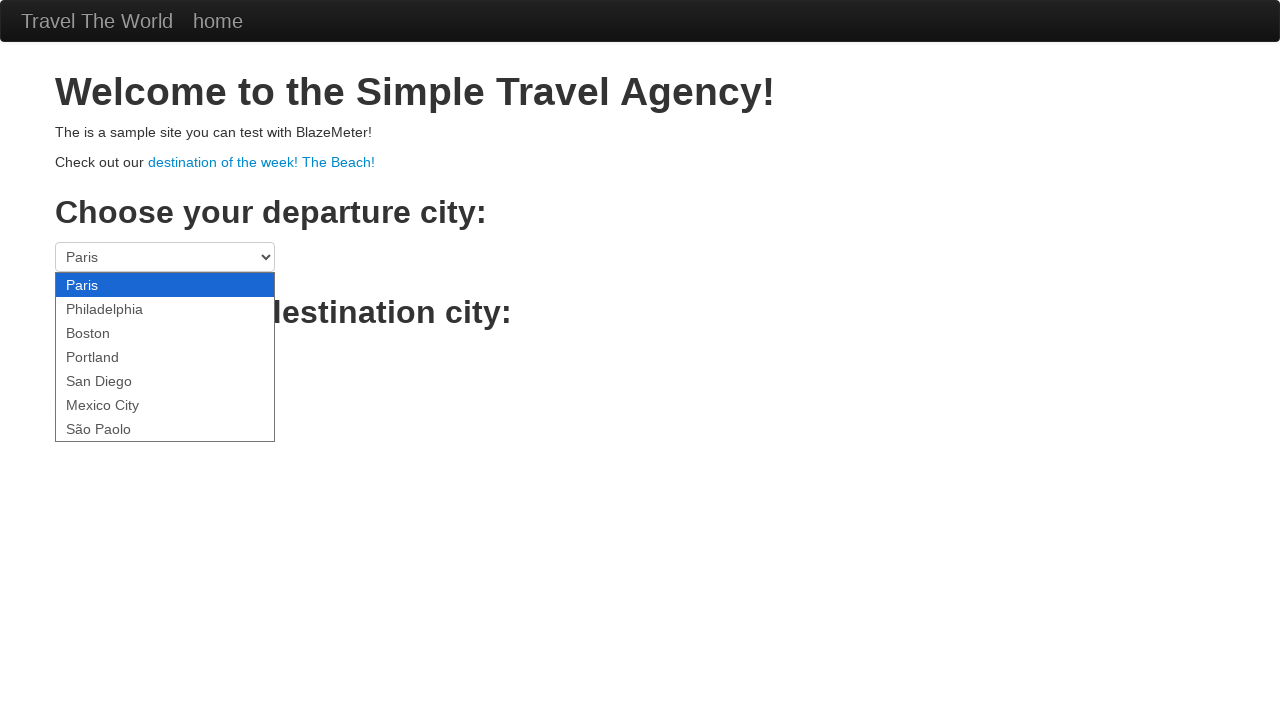

Selected Mexico City as departure city on select[name='fromPort']
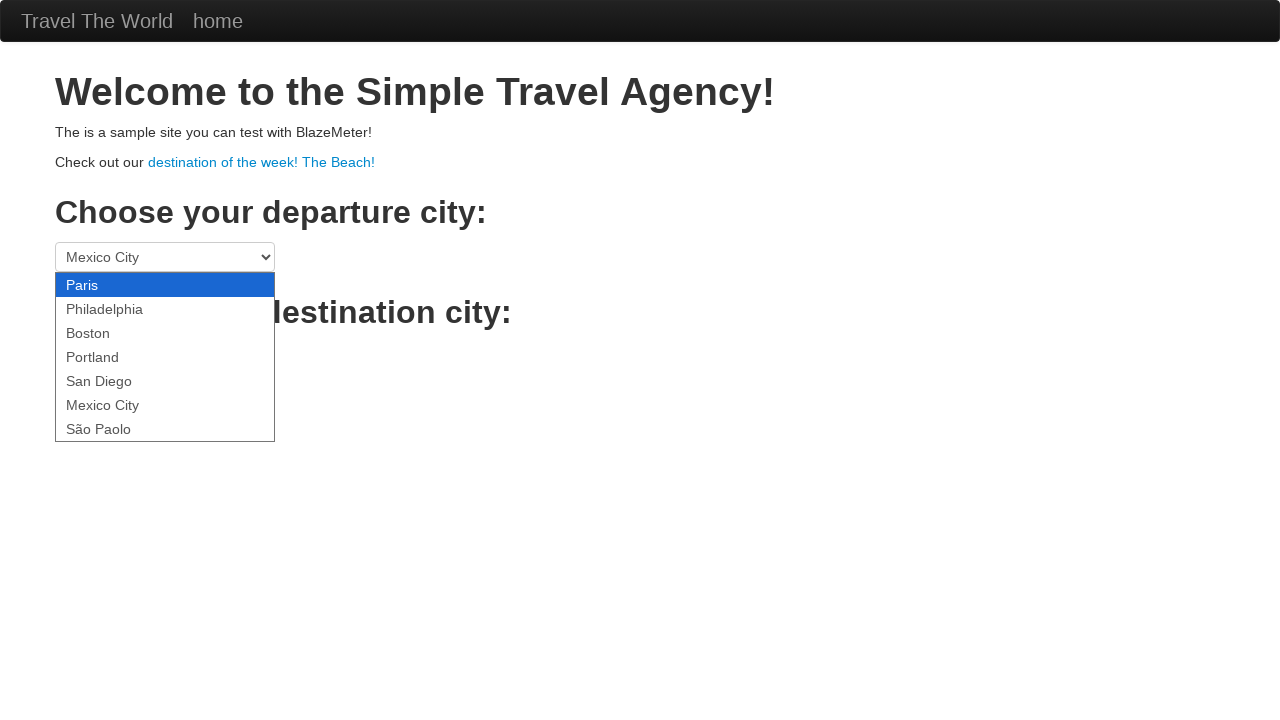

Clicked destination city dropdown at (165, 357) on select[name='toPort']
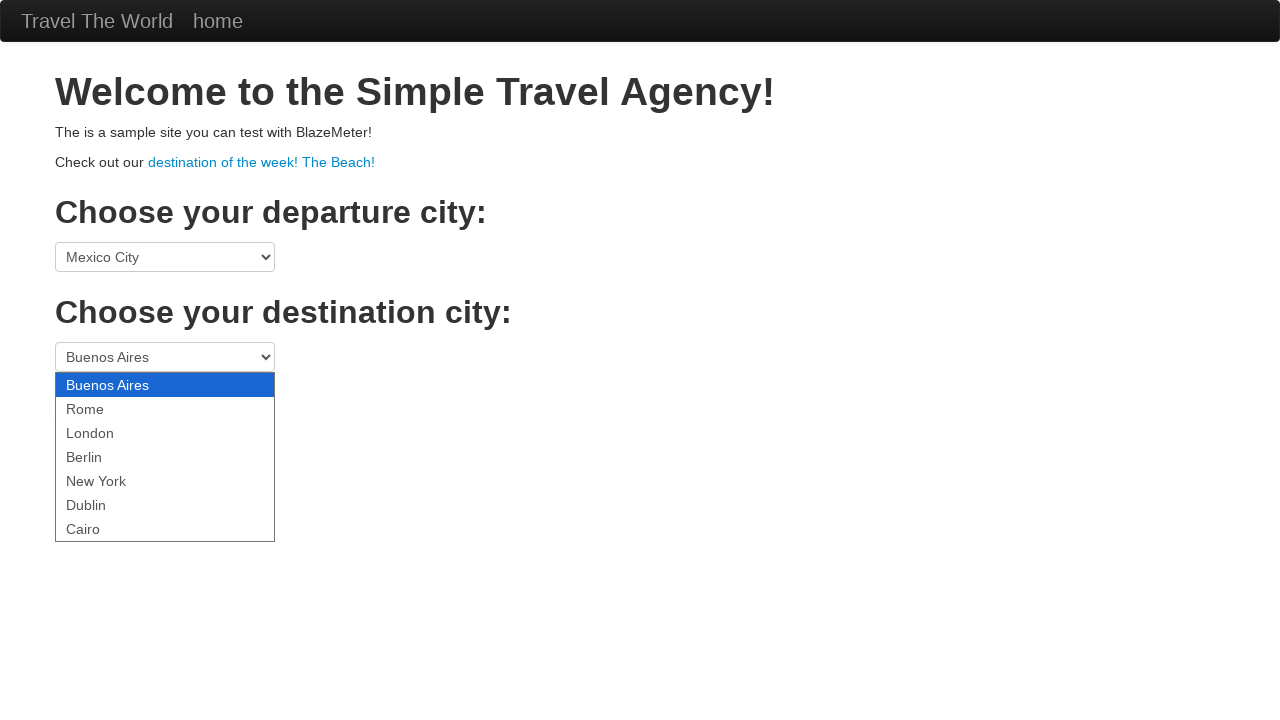

Selected London as destination city on select[name='toPort']
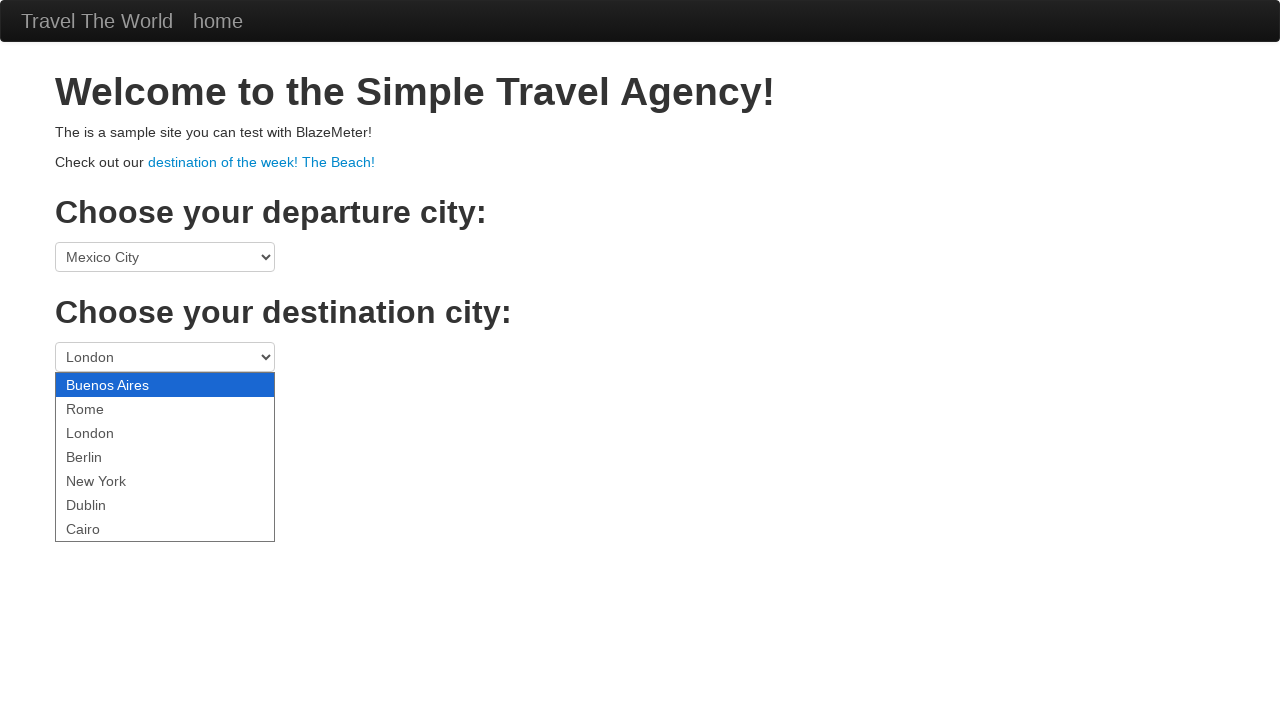

Clicked Find Flights button at (105, 407) on .btn-primary
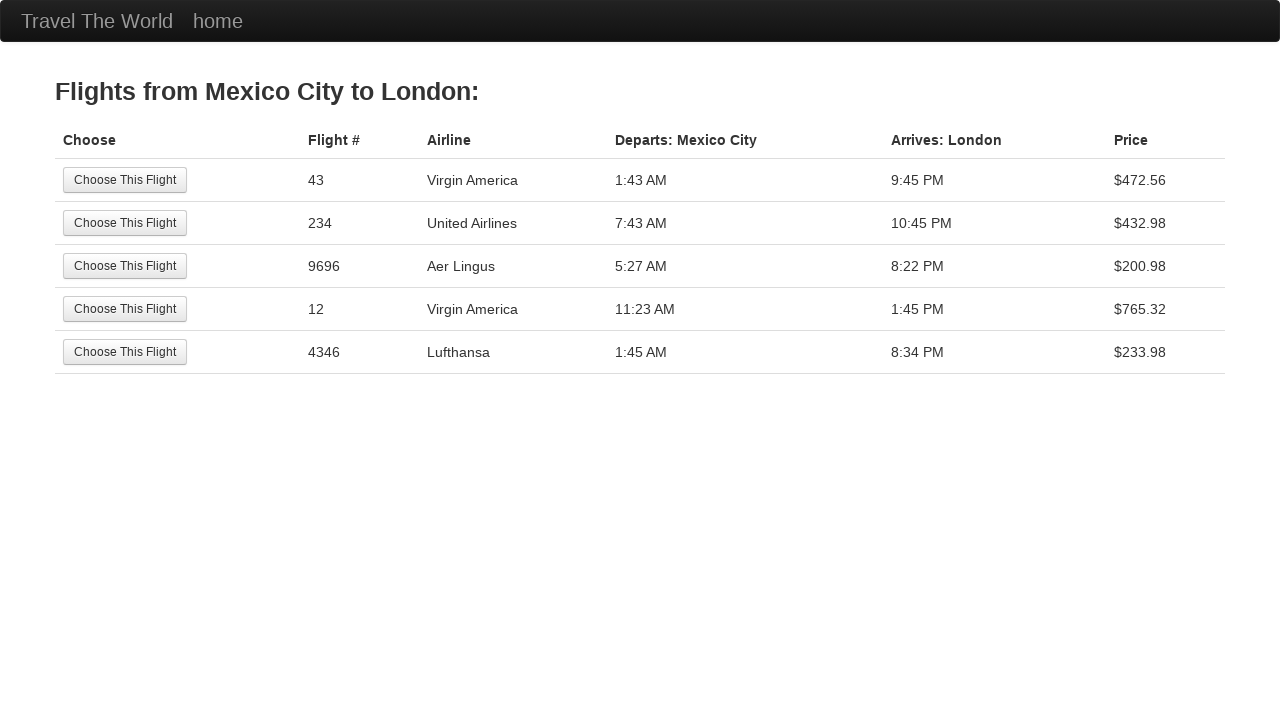

Selected the 5th flight option at (125, 352) on tr:nth-child(5) .btn
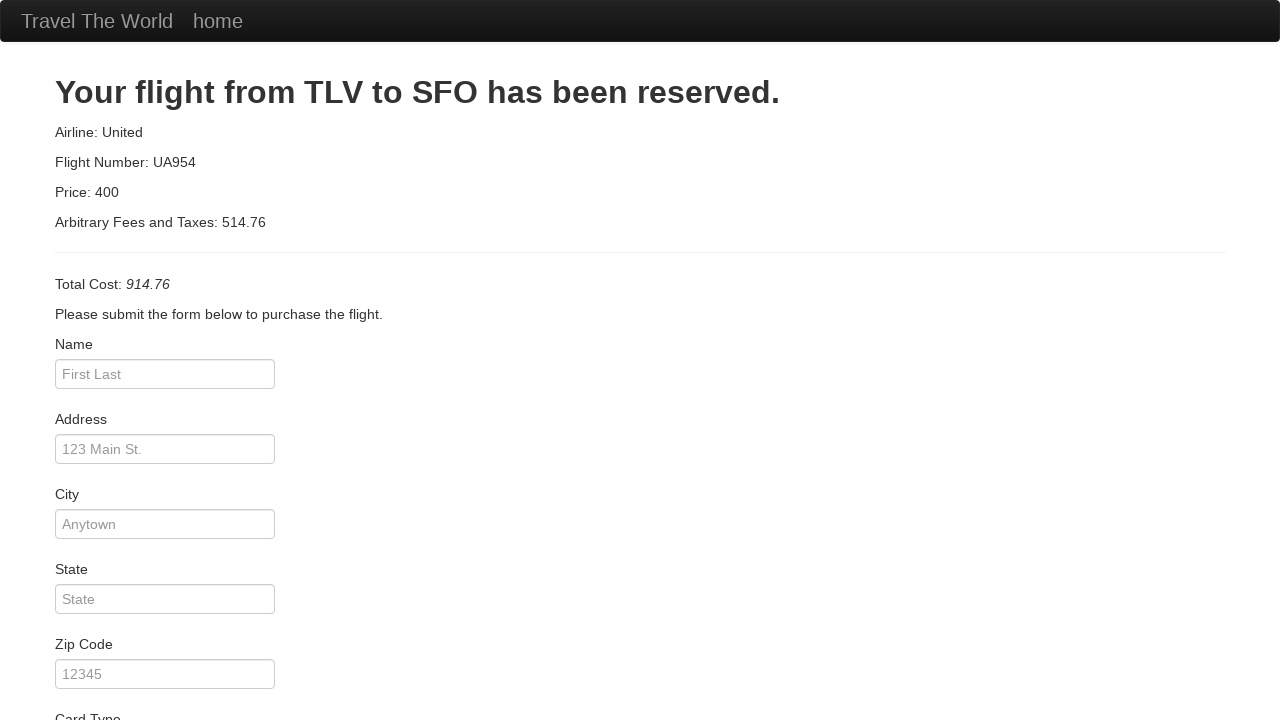

Clicked passenger name field at (165, 374) on #inputName
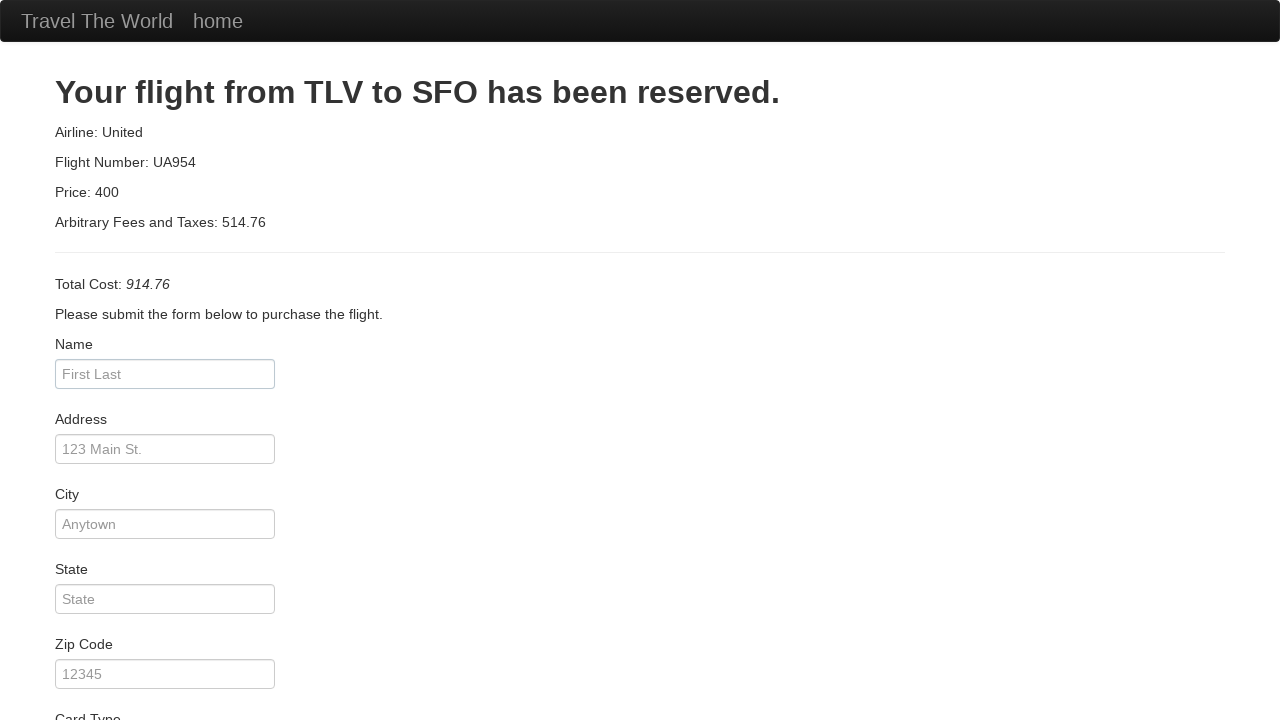

Filled in passenger name 'Johny' on #inputName
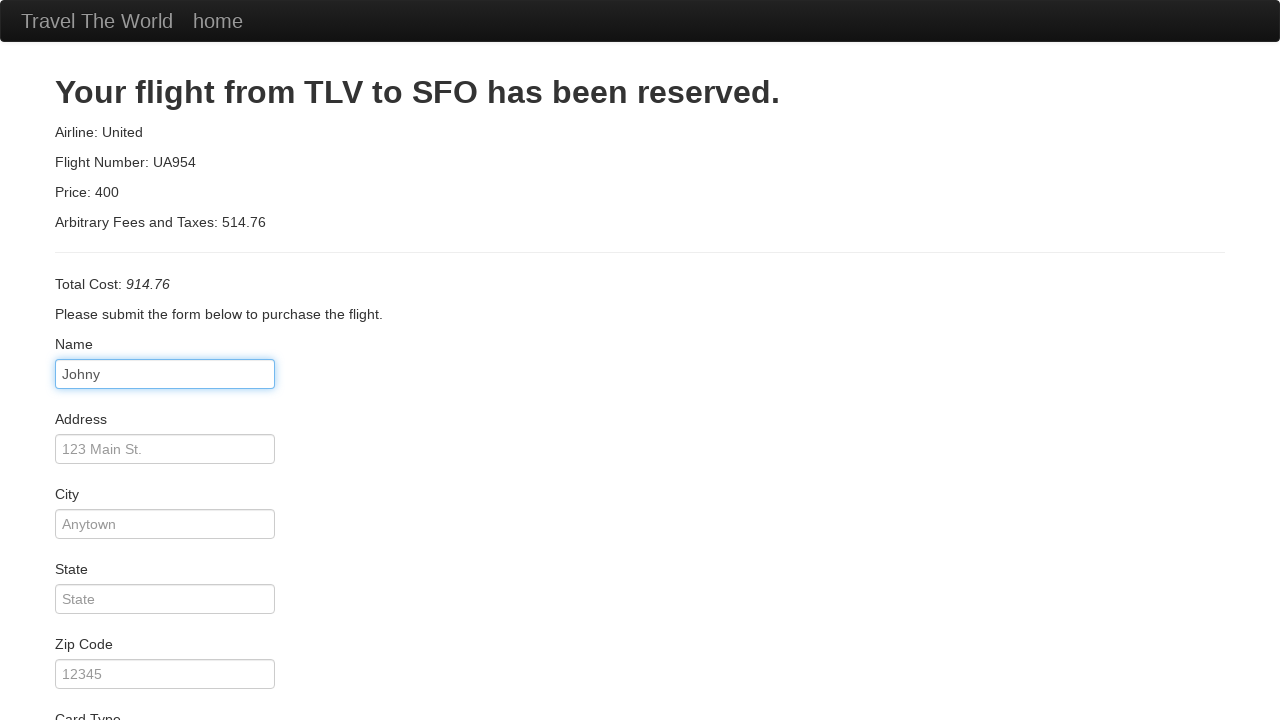

Clicked address field at (165, 449) on #address
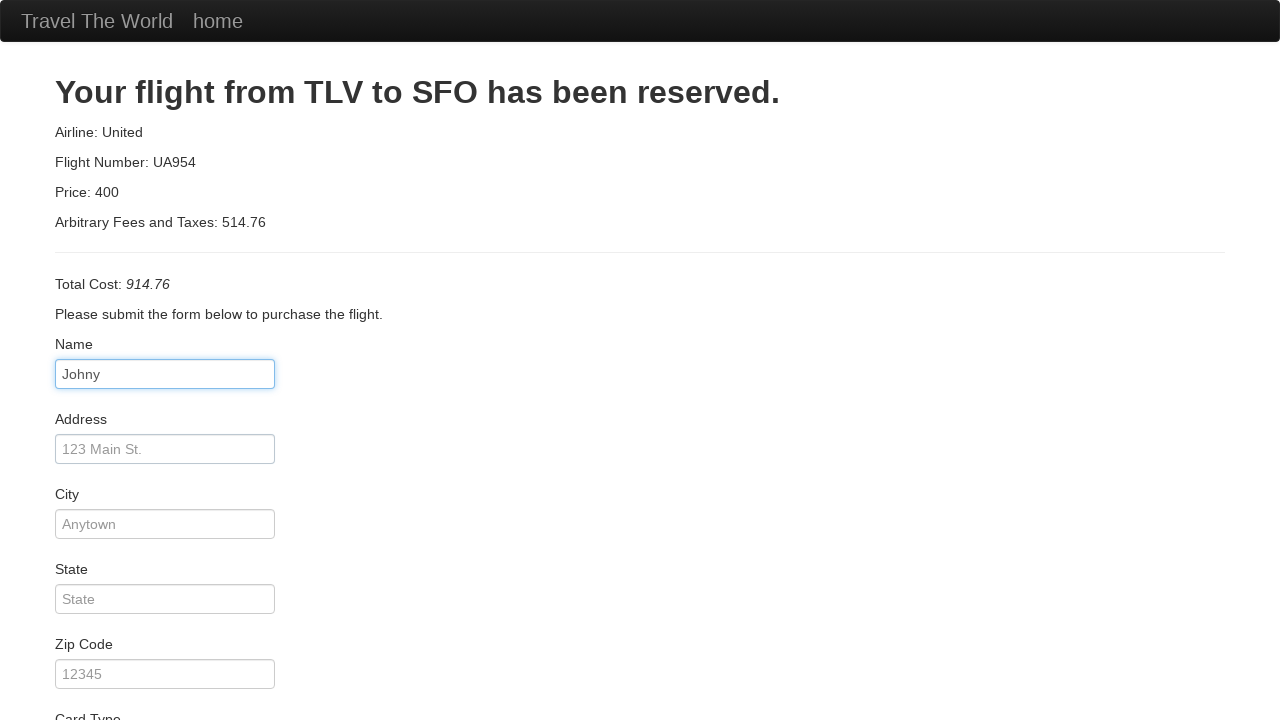

Filled in address '123 Rua qualquer' on #address
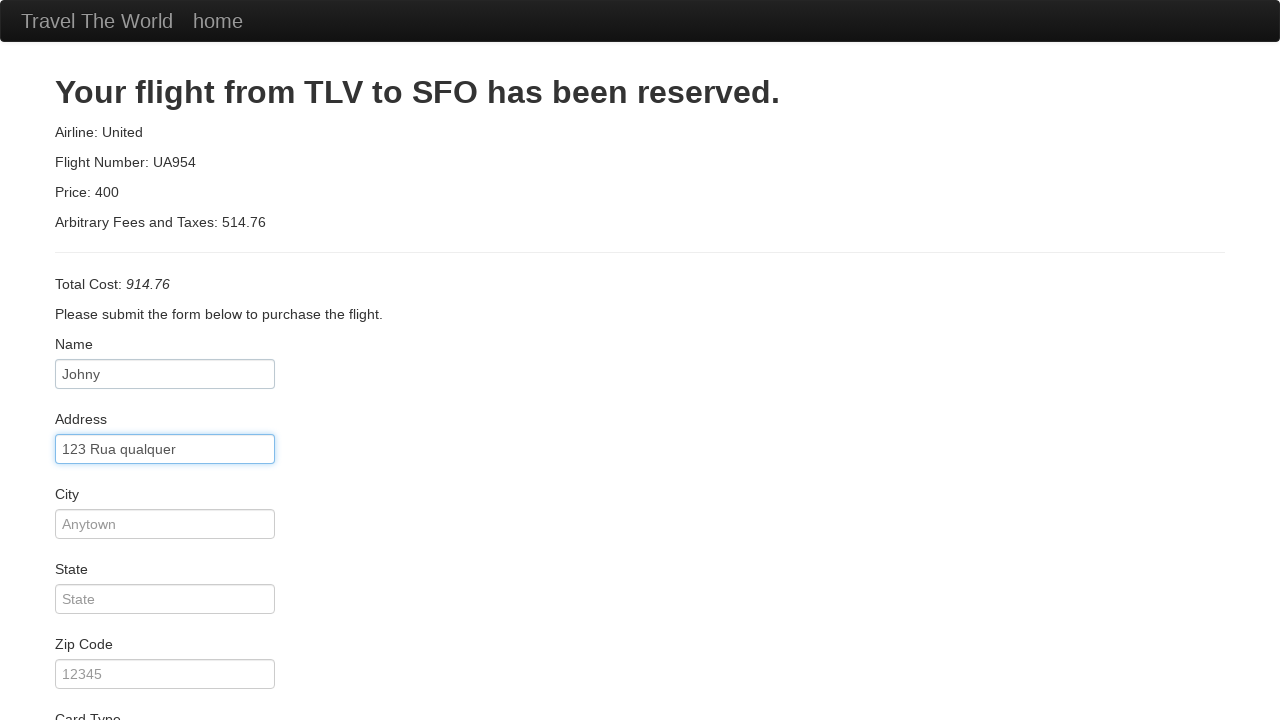

Clicked city field at (165, 524) on #city
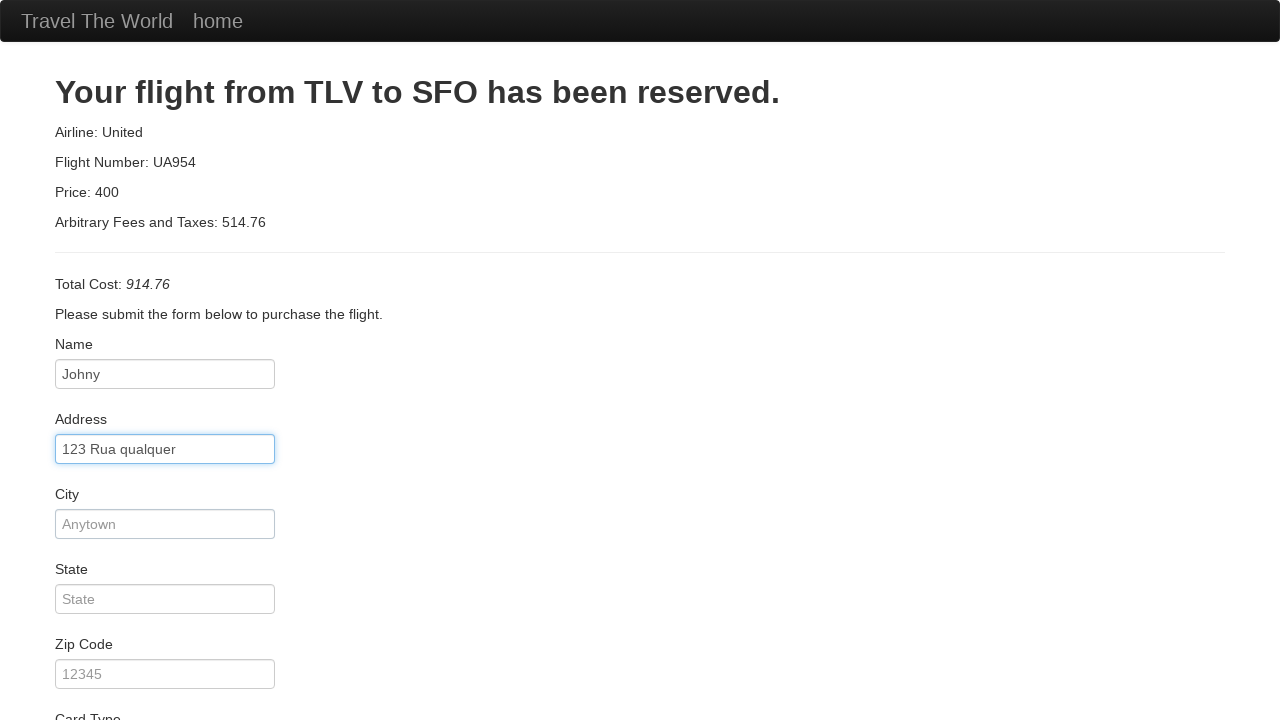

Filled in city 'Cidade' on #city
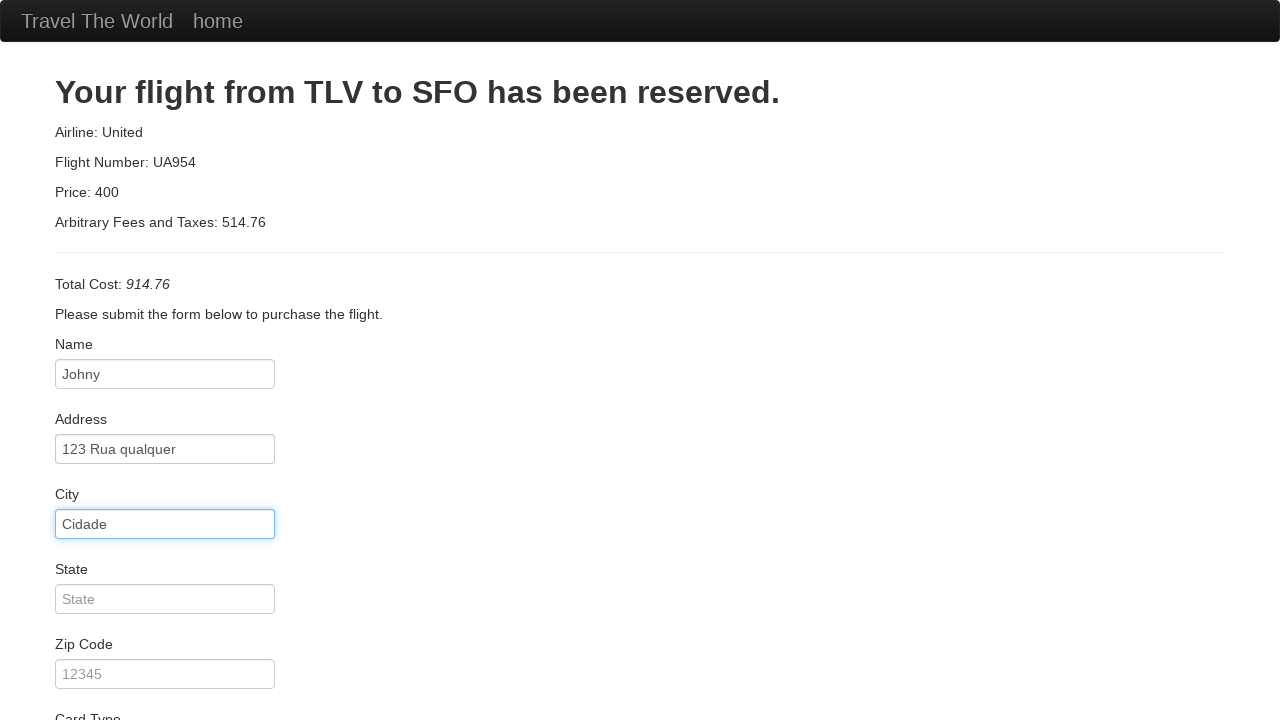

Clicked zip code field at (165, 674) on #zipCode
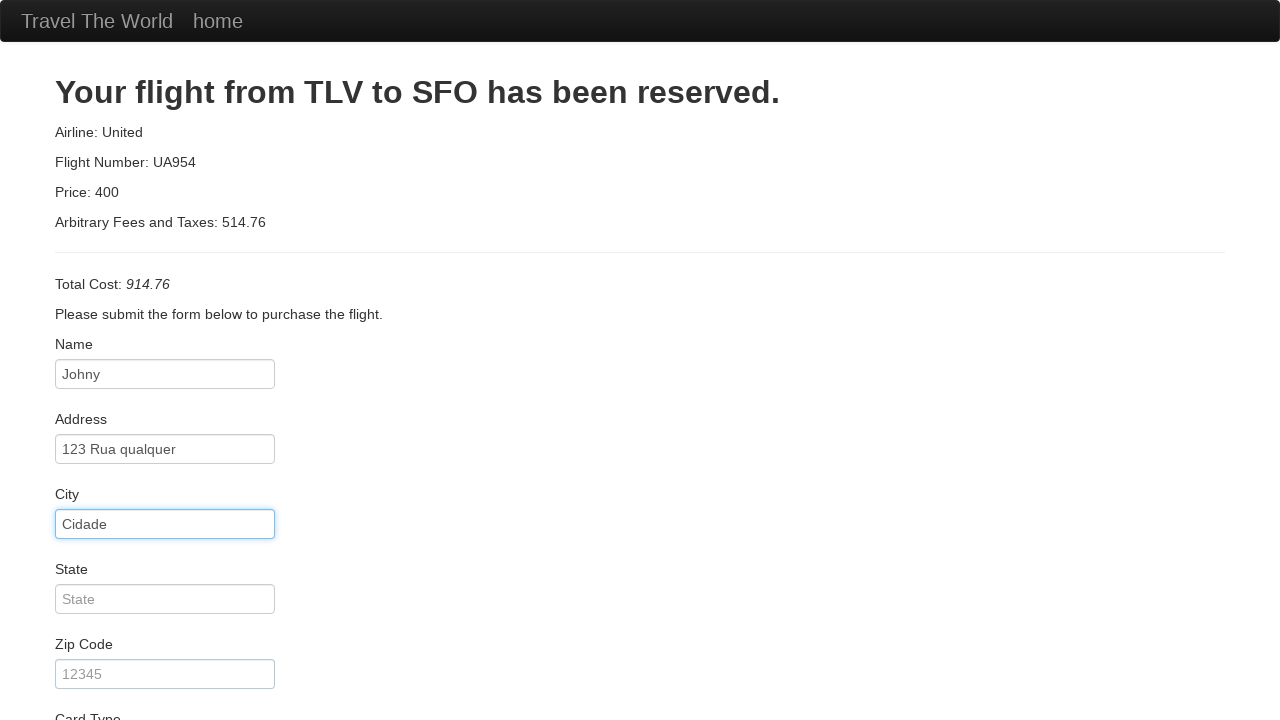

Filled in zip code '02020' on #zipCode
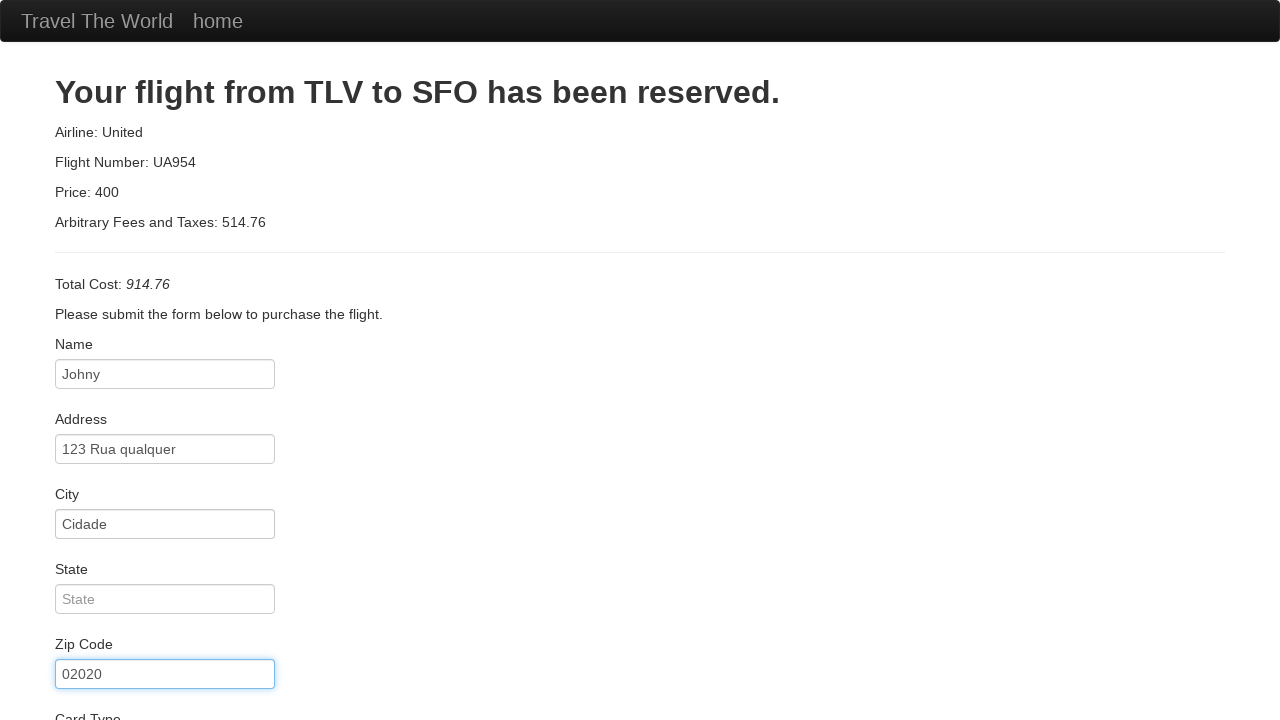

Clicked credit card number field at (165, 380) on #creditCardNumber
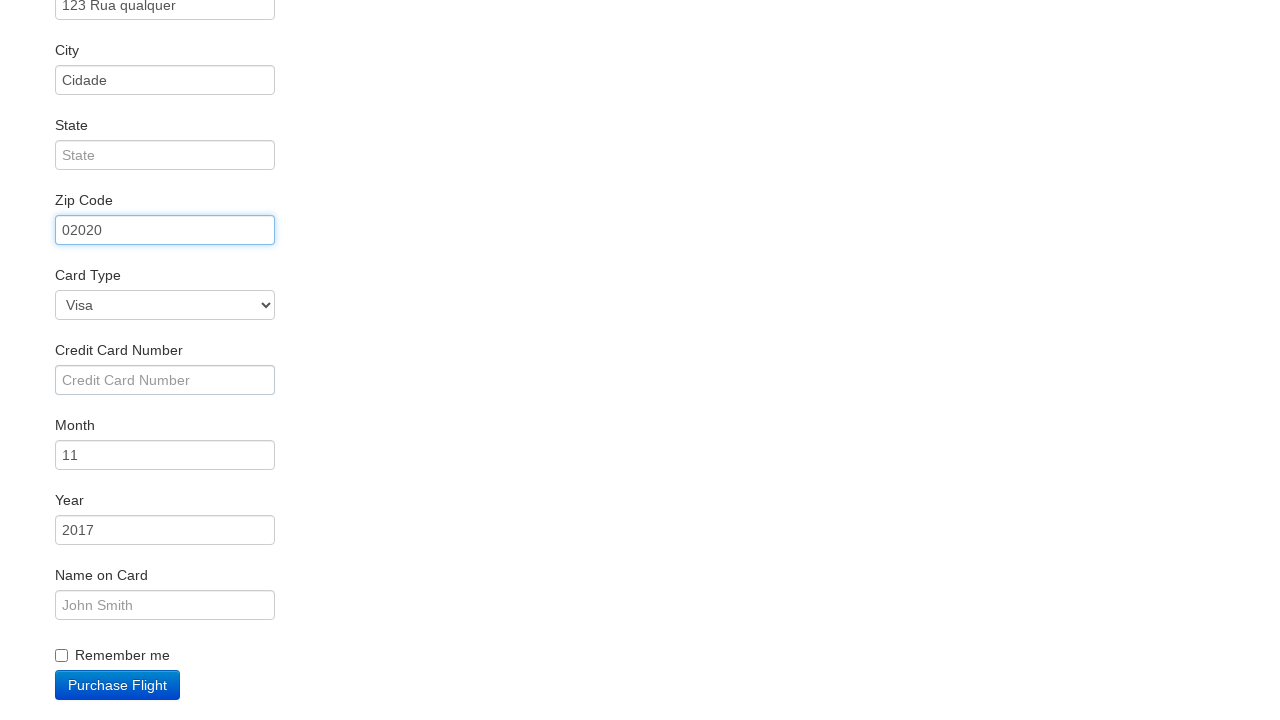

Filled in credit card number '123456' on #creditCardNumber
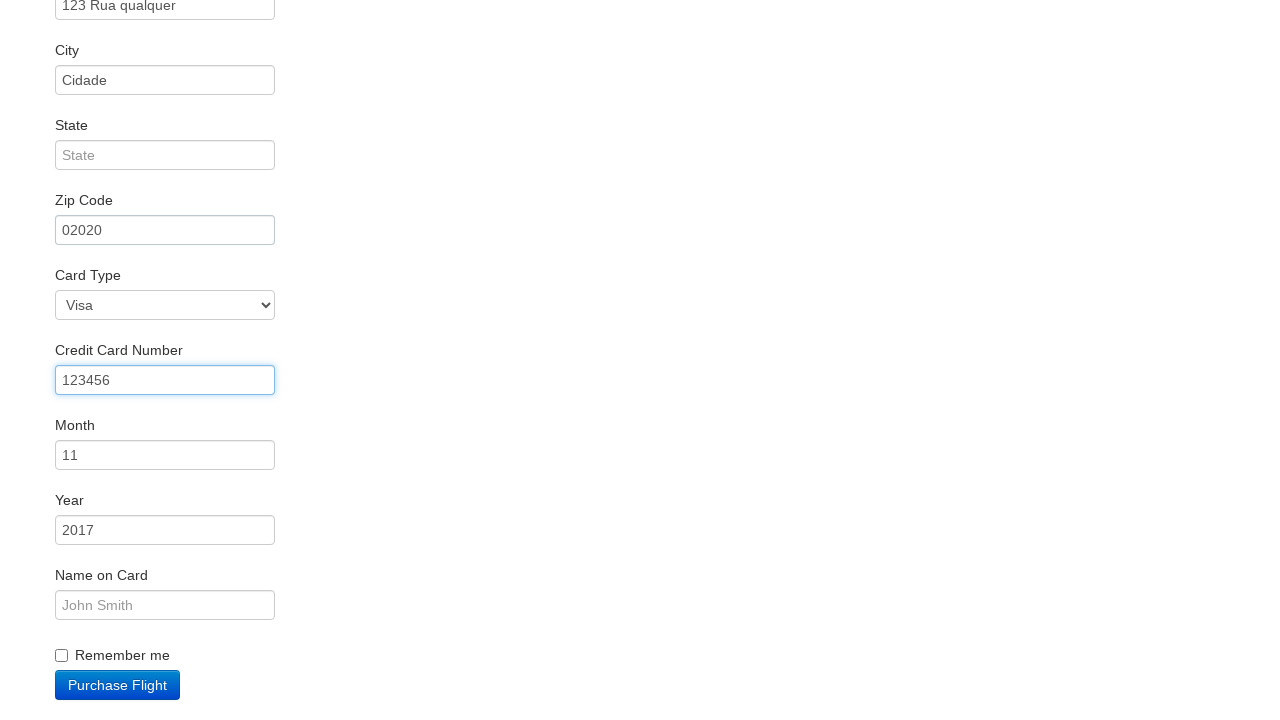

Clicked name on card field at (165, 605) on #nameOnCard
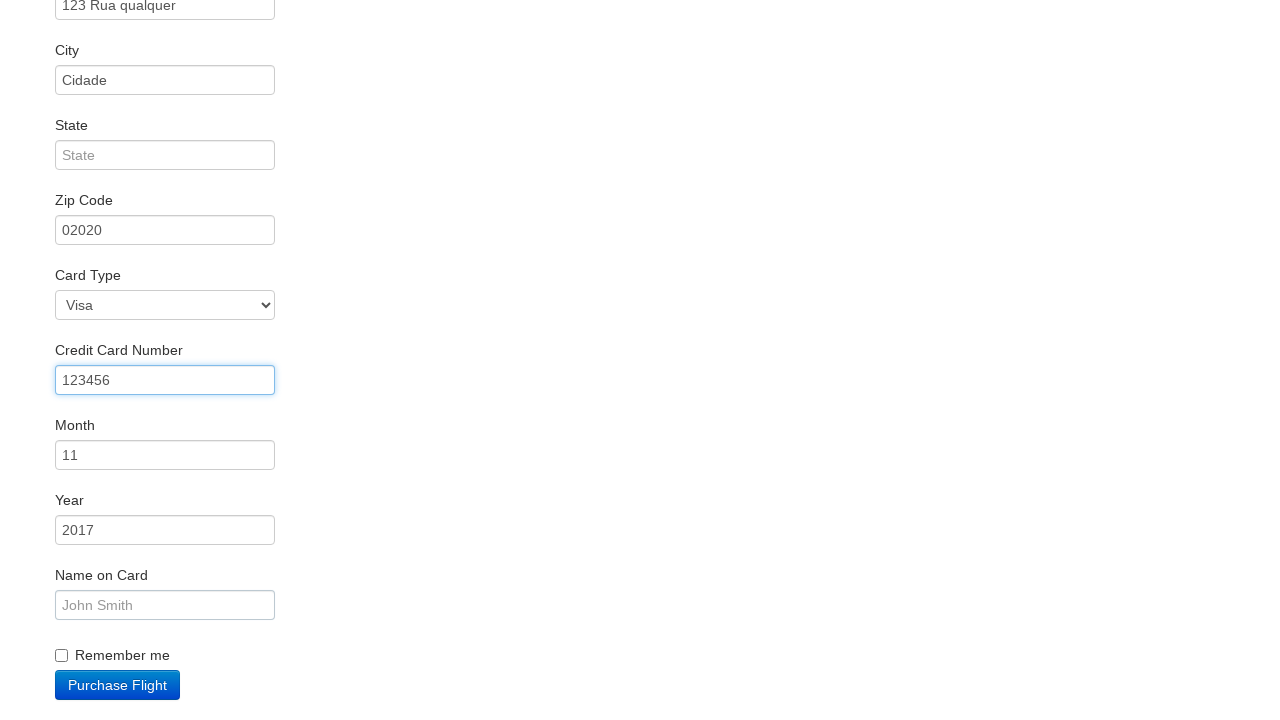

Filled in name on card 'Johny Smith' on #nameOnCard
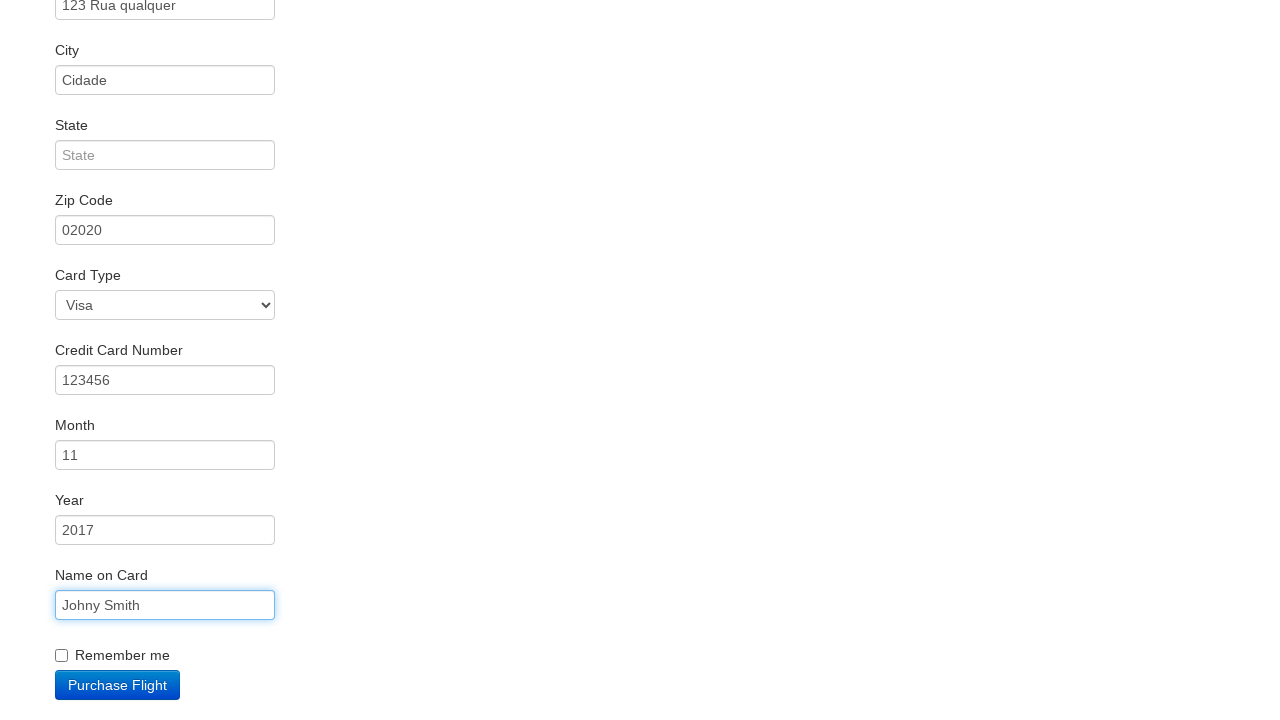

Clicked Purchase Flight button at (118, 685) on .btn-primary
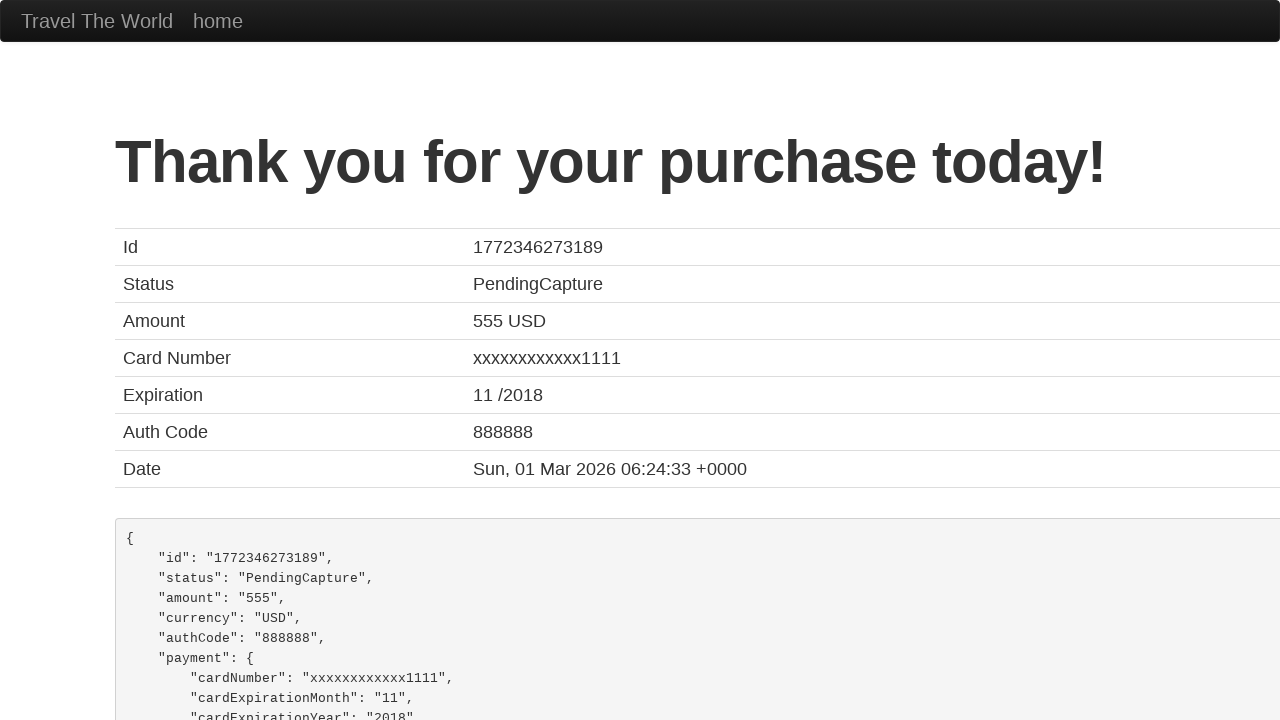

Waited for page to load after purchase submission
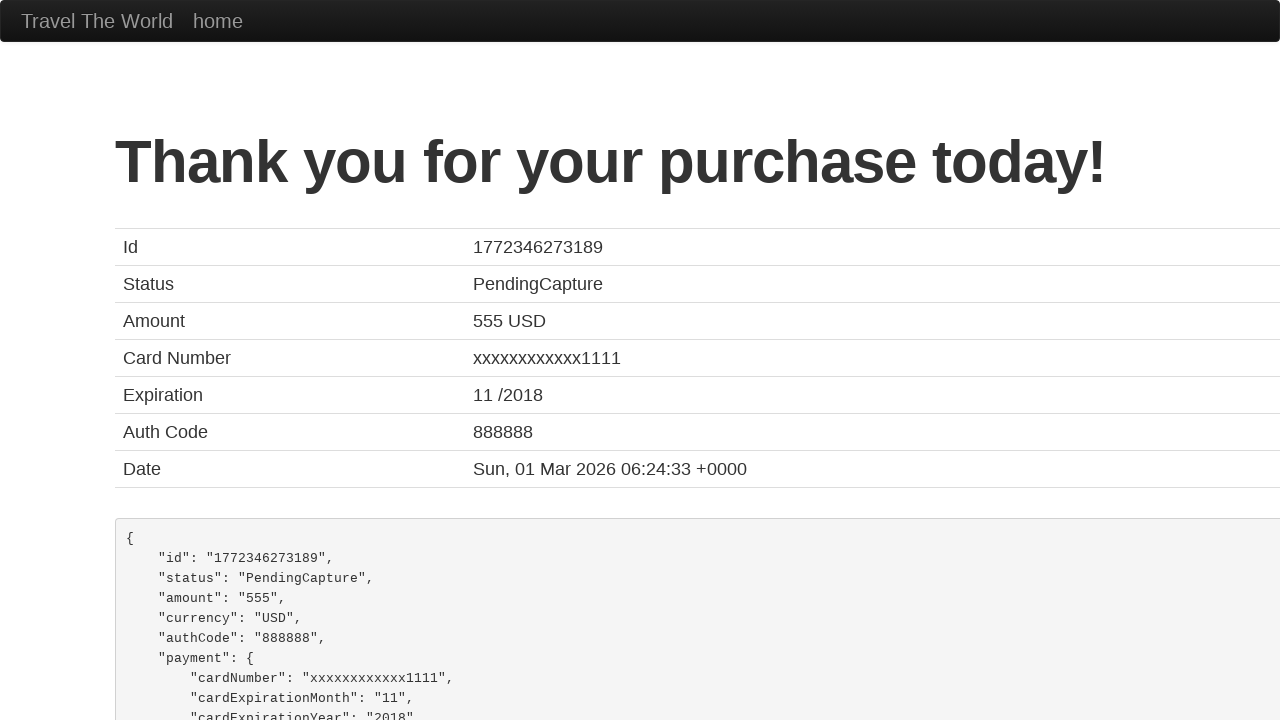

Verified confirmation page title is 'BlazeDemo Confirmation'
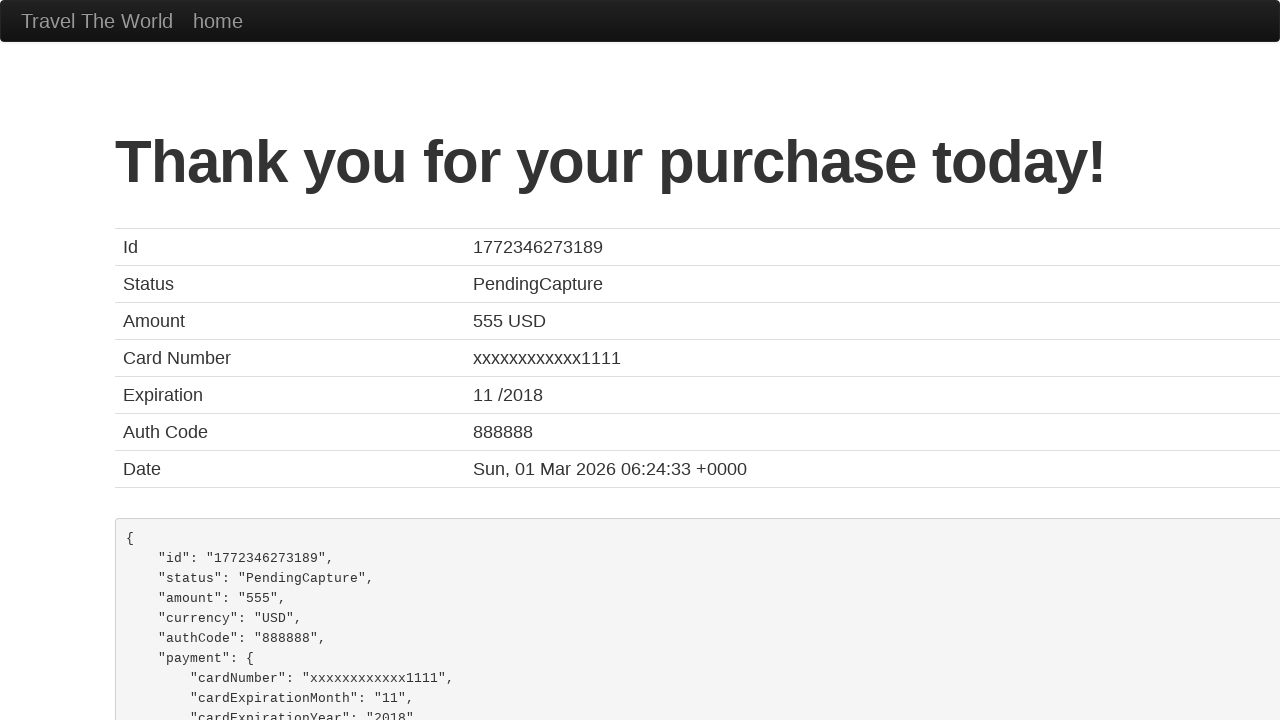

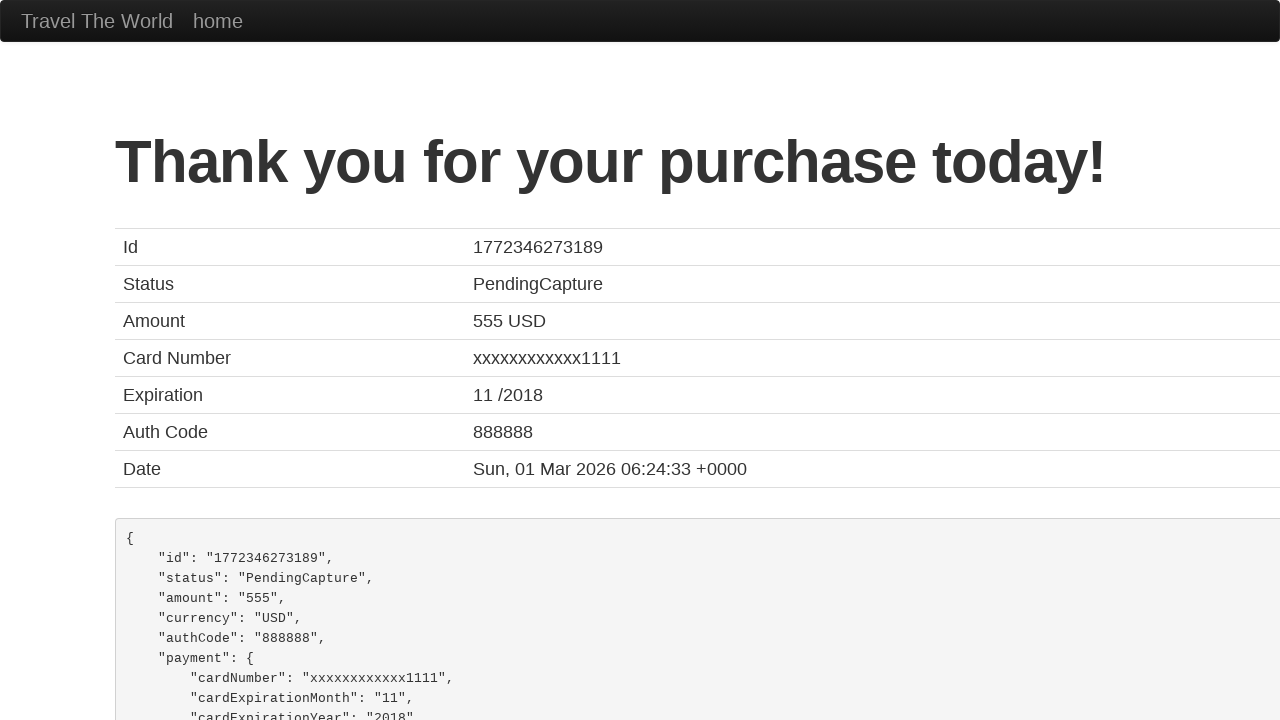